Tests dynamic loading functionality by clicking a start button and waiting for content to appear with "Hello World!" text

Starting URL: http://the-internet.herokuapp.com/dynamic_loading/2

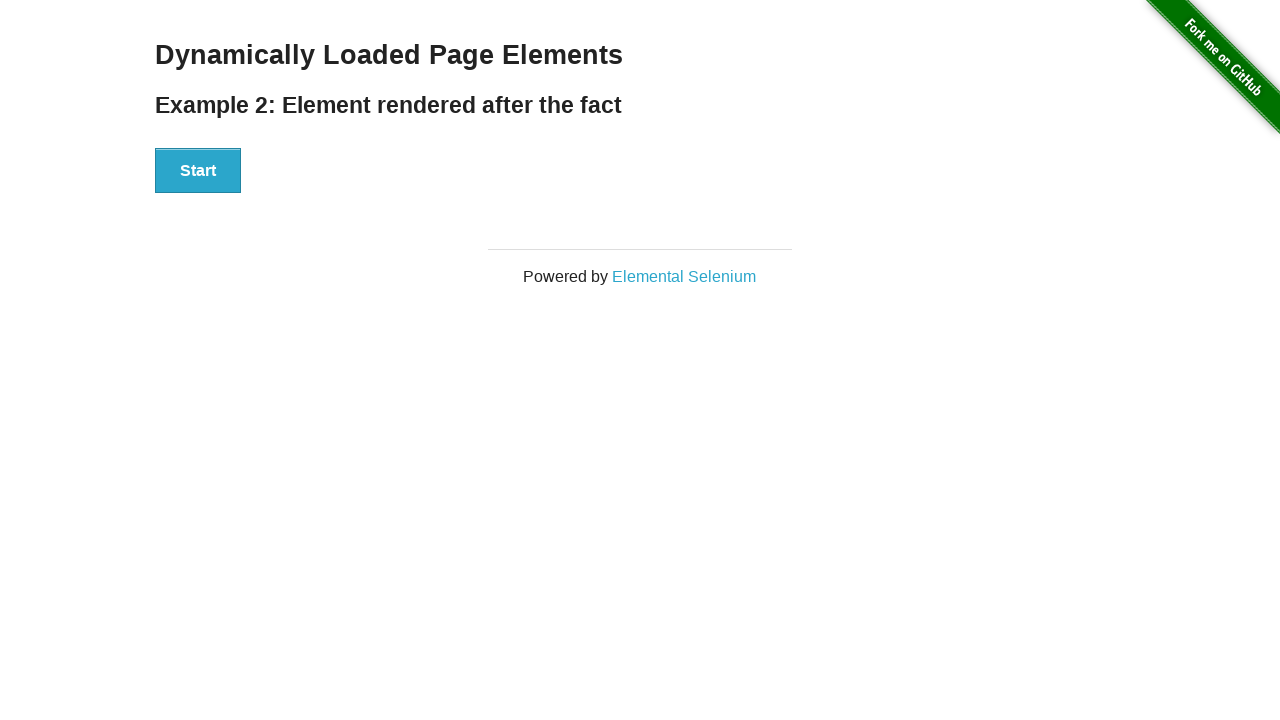

Clicked start button to trigger dynamic loading at (198, 171) on #start button
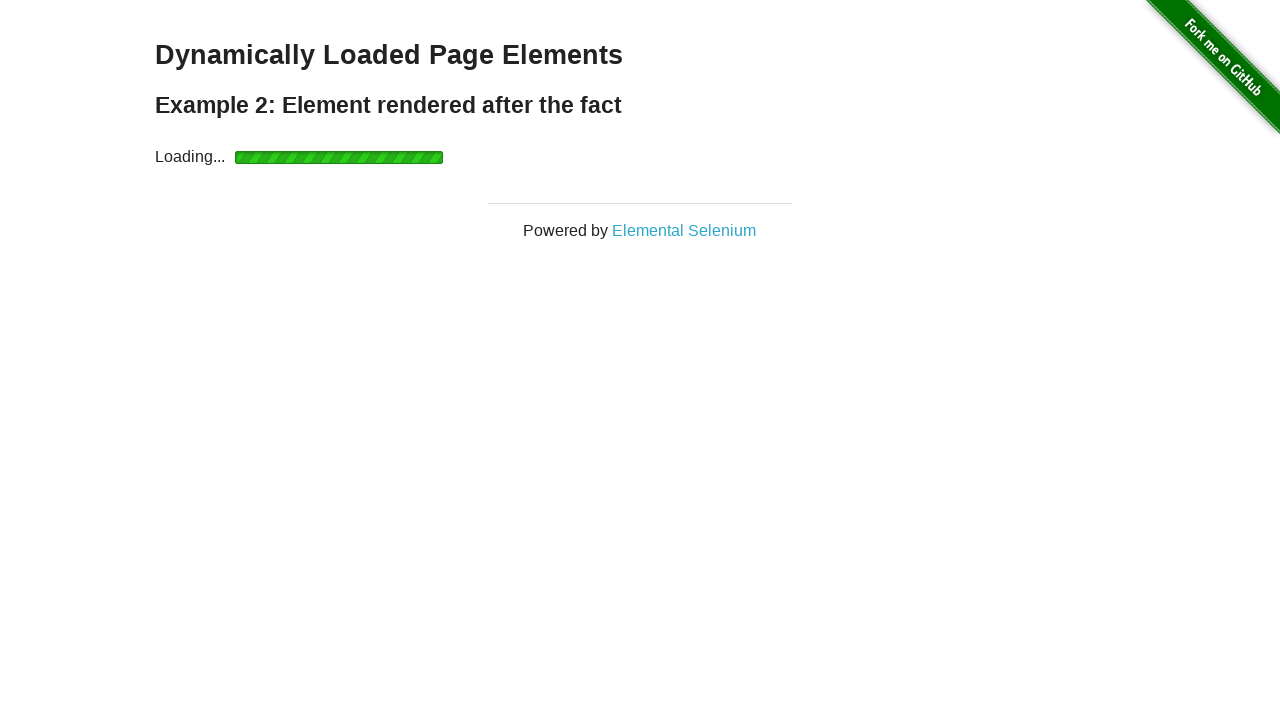

Waited for finish element to become visible
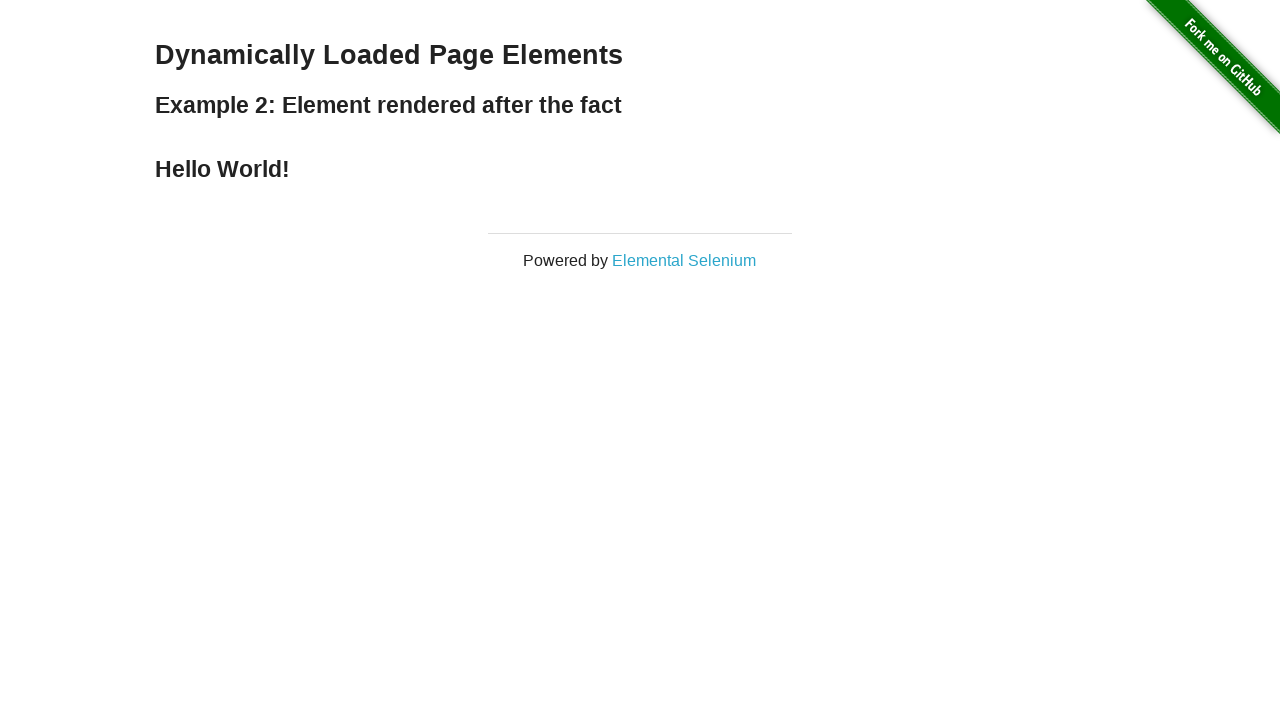

Retrieved text content from finish element
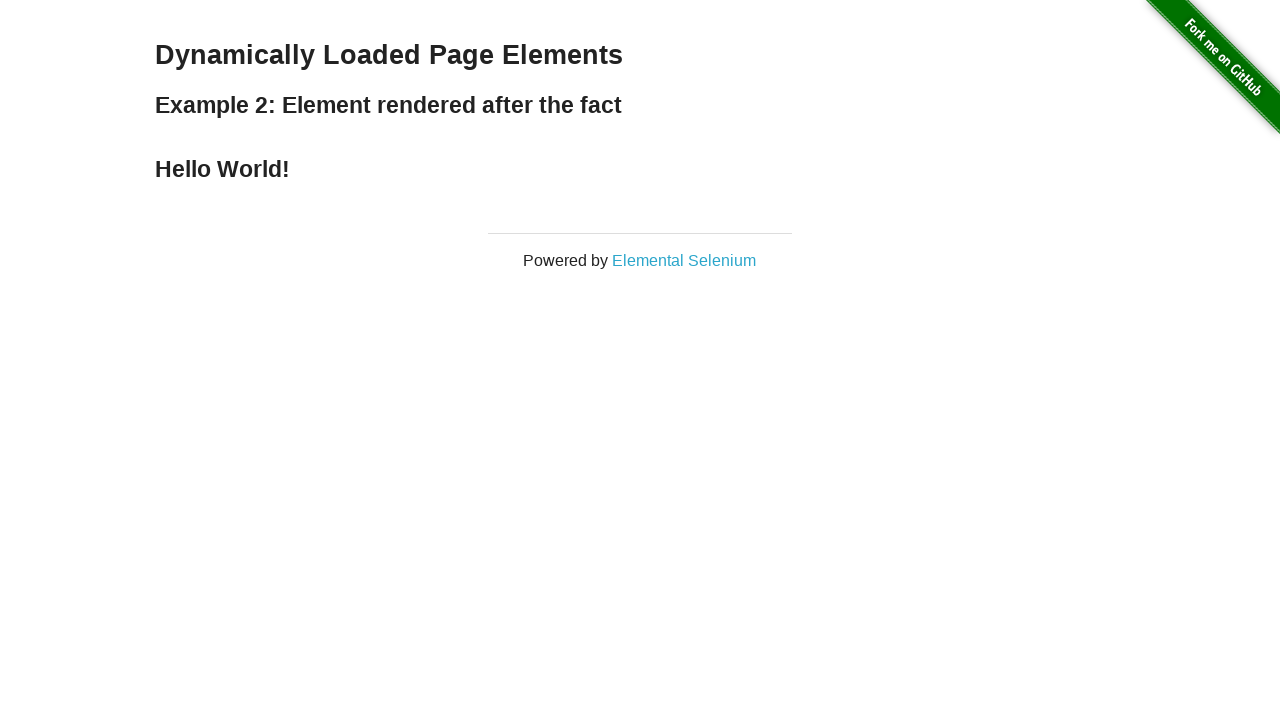

Verified 'Hello World!' text is present in finish element
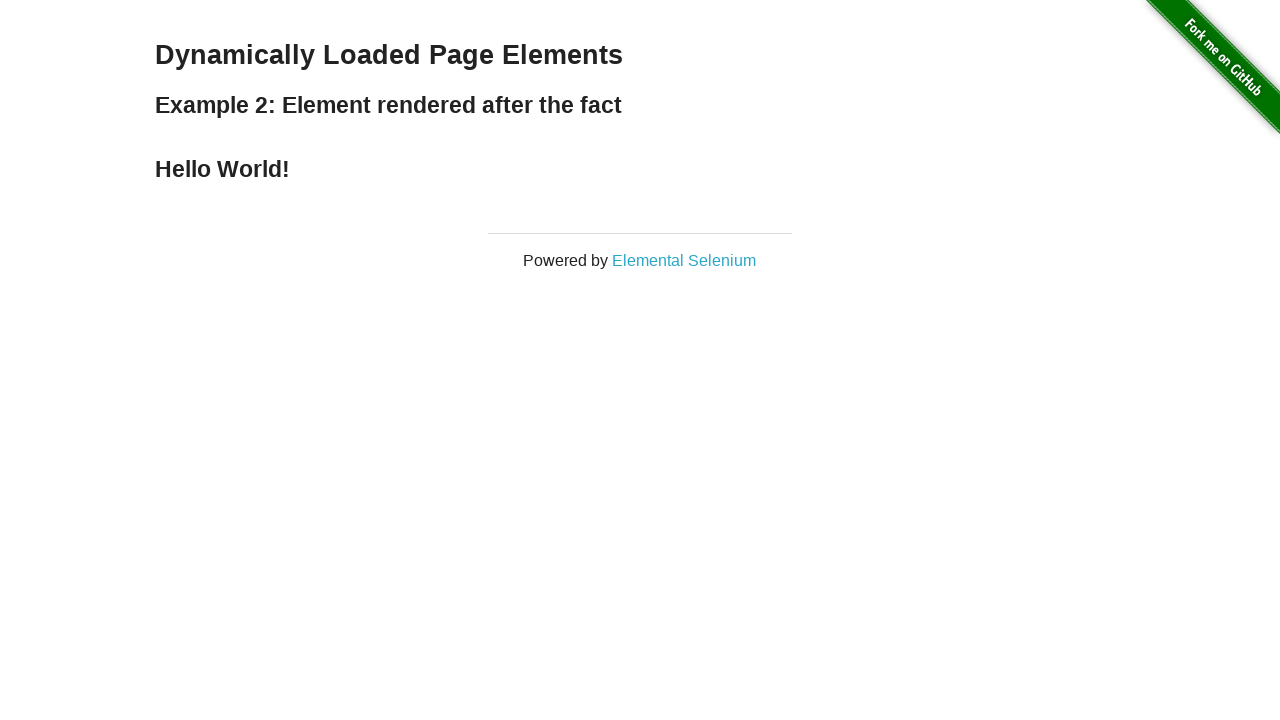

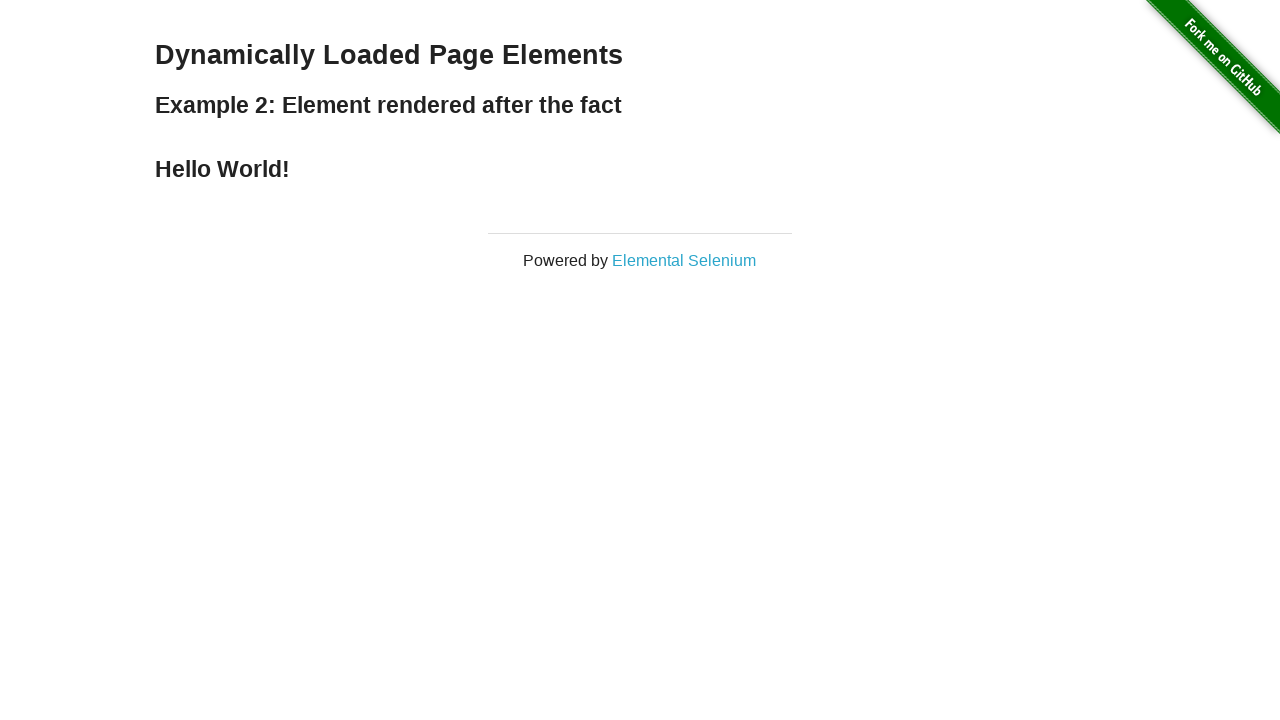